Tests alert handling by clicking a button that triggers a delayed alert and then accepting it

Starting URL: https://demoqa.com/alerts

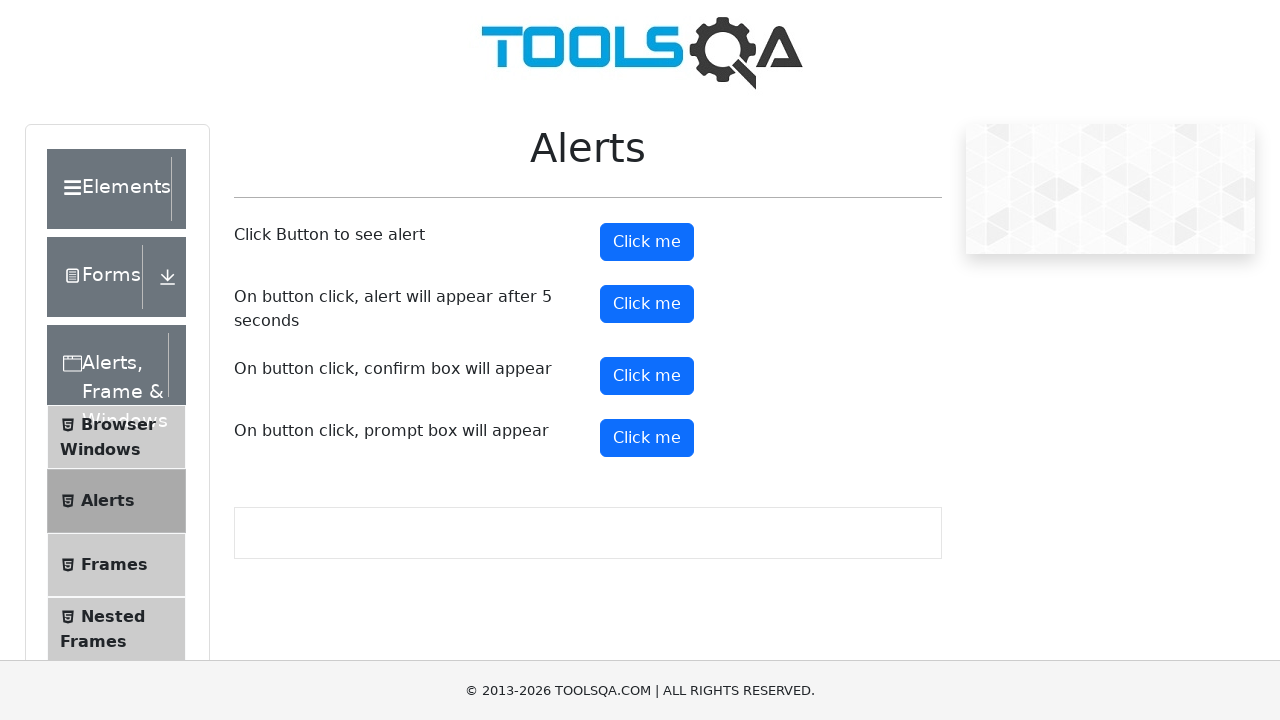

Clicked the button that triggers a delayed alert at (647, 304) on #timerAlertButton
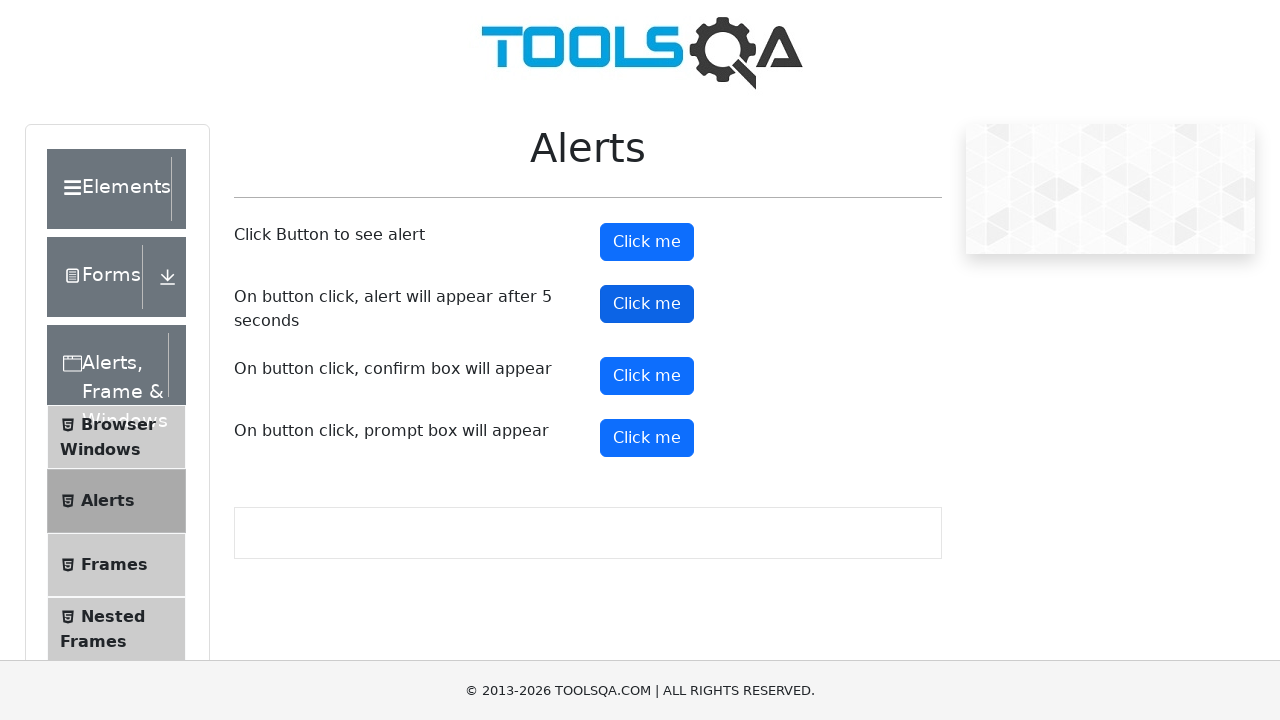

Waited 5 seconds for the delayed alert to appear
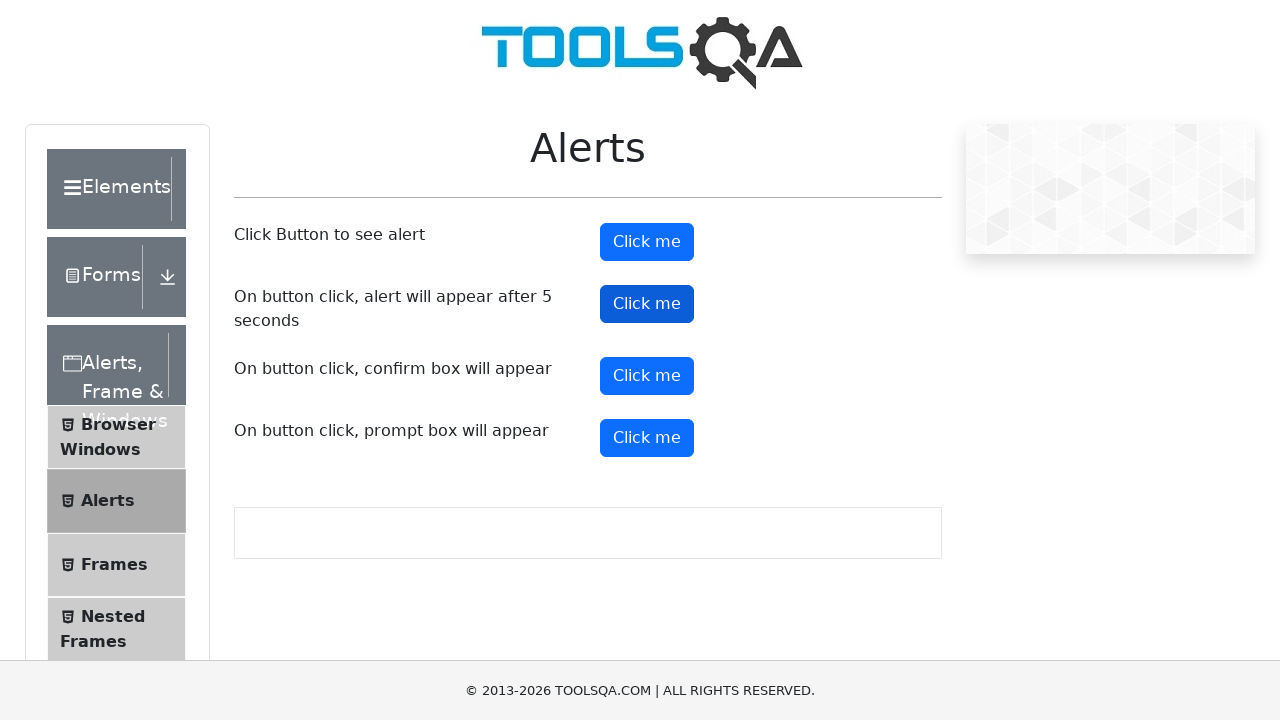

Set up dialog handler to accept the alert when it appears
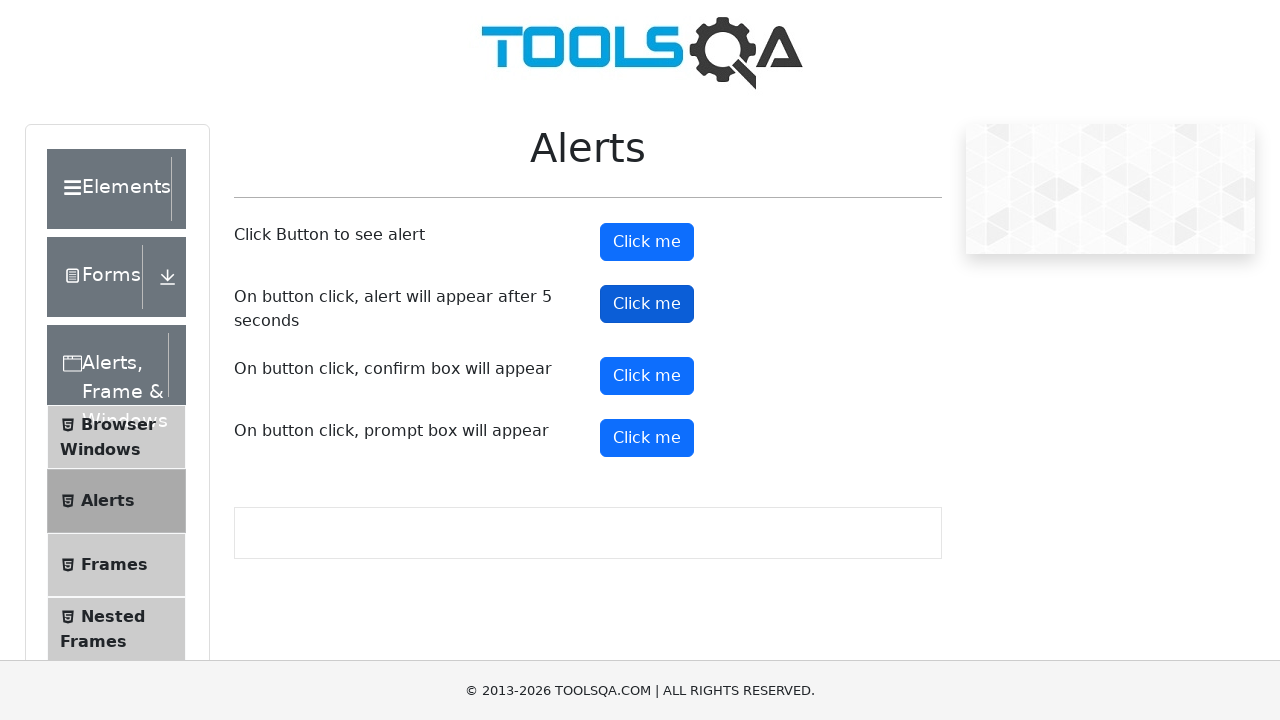

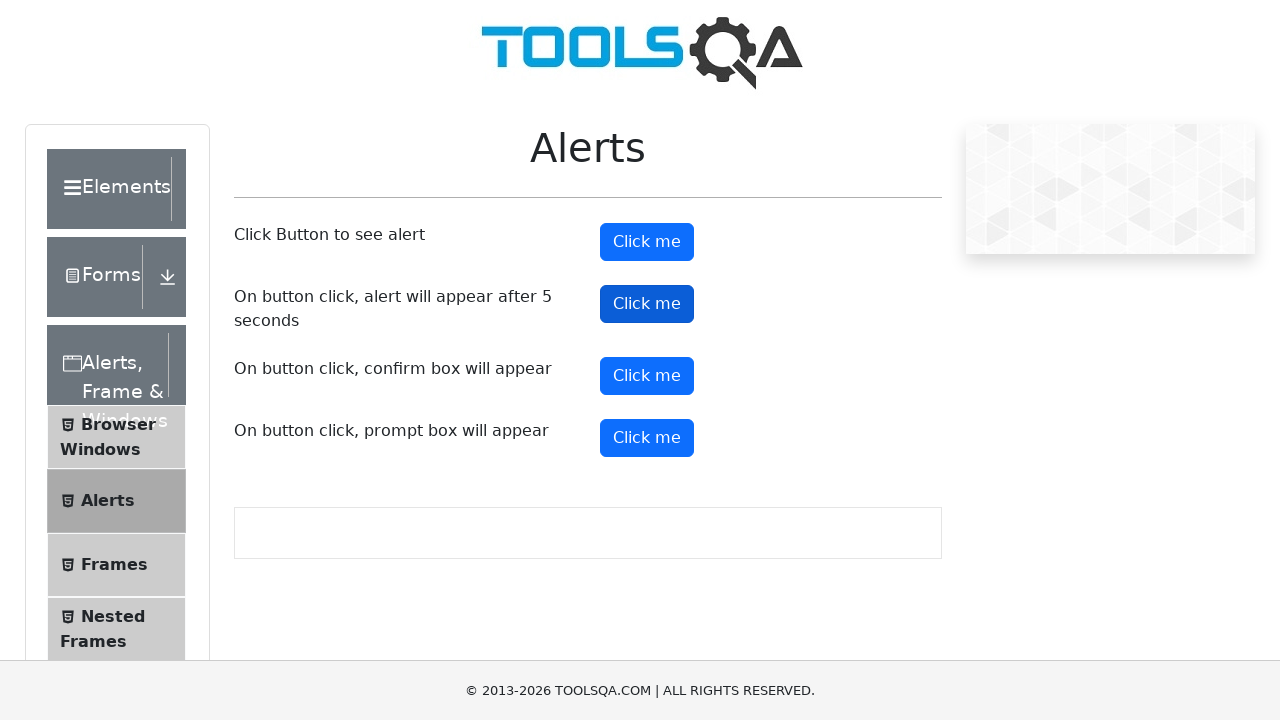